Tests marking individual items as complete by checking their checkboxes.

Starting URL: https://demo.playwright.dev/todomvc

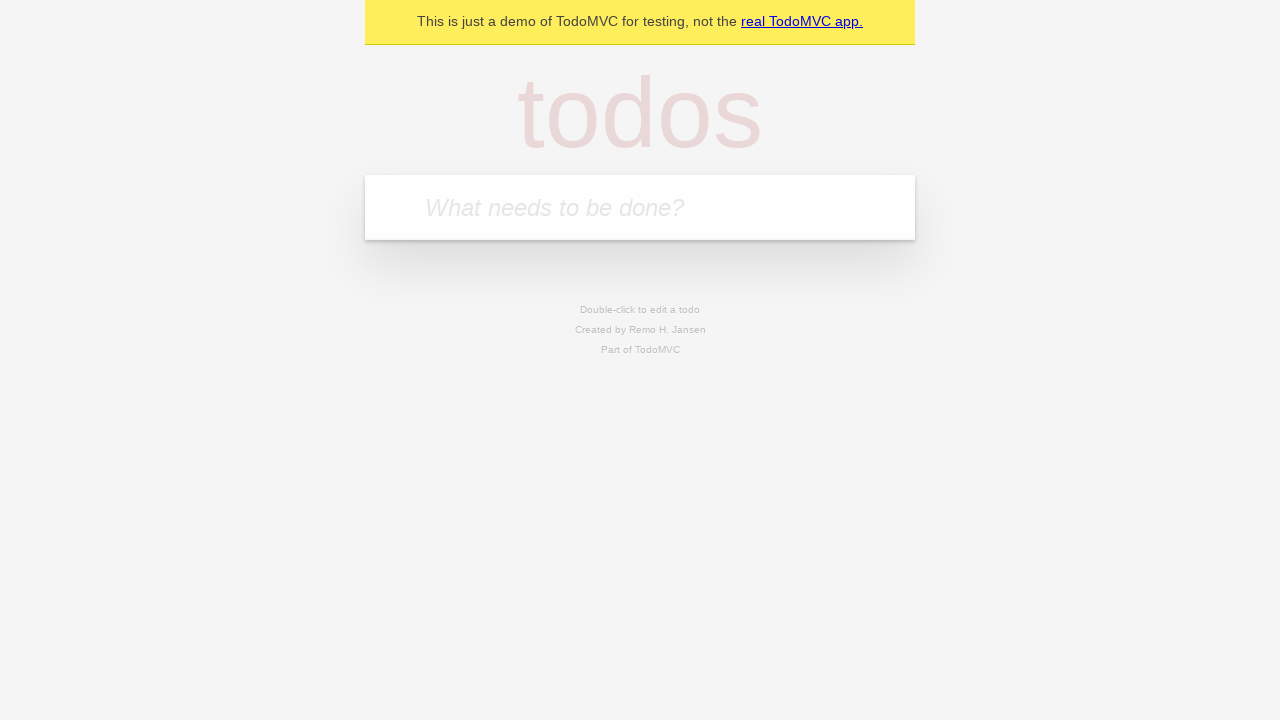

Filled todo input with 'buy some cheese' on internal:attr=[placeholder="What needs to be done?"i]
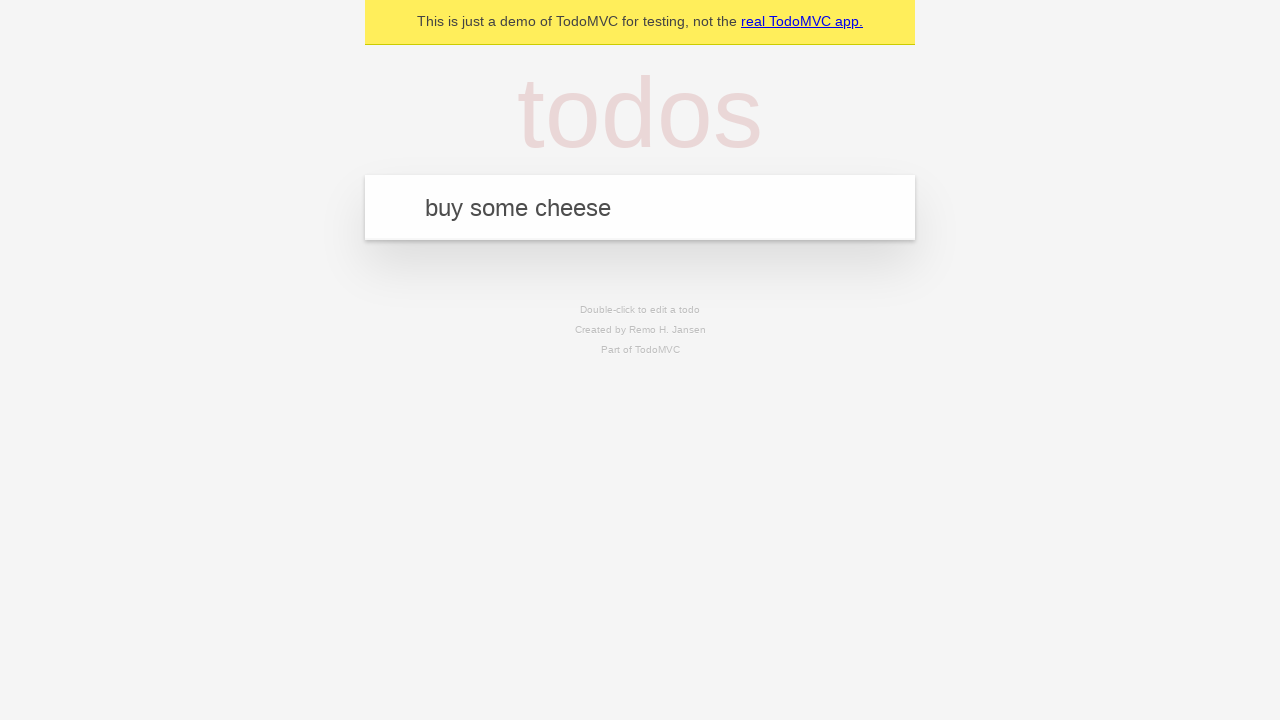

Pressed Enter to add first todo item on internal:attr=[placeholder="What needs to be done?"i]
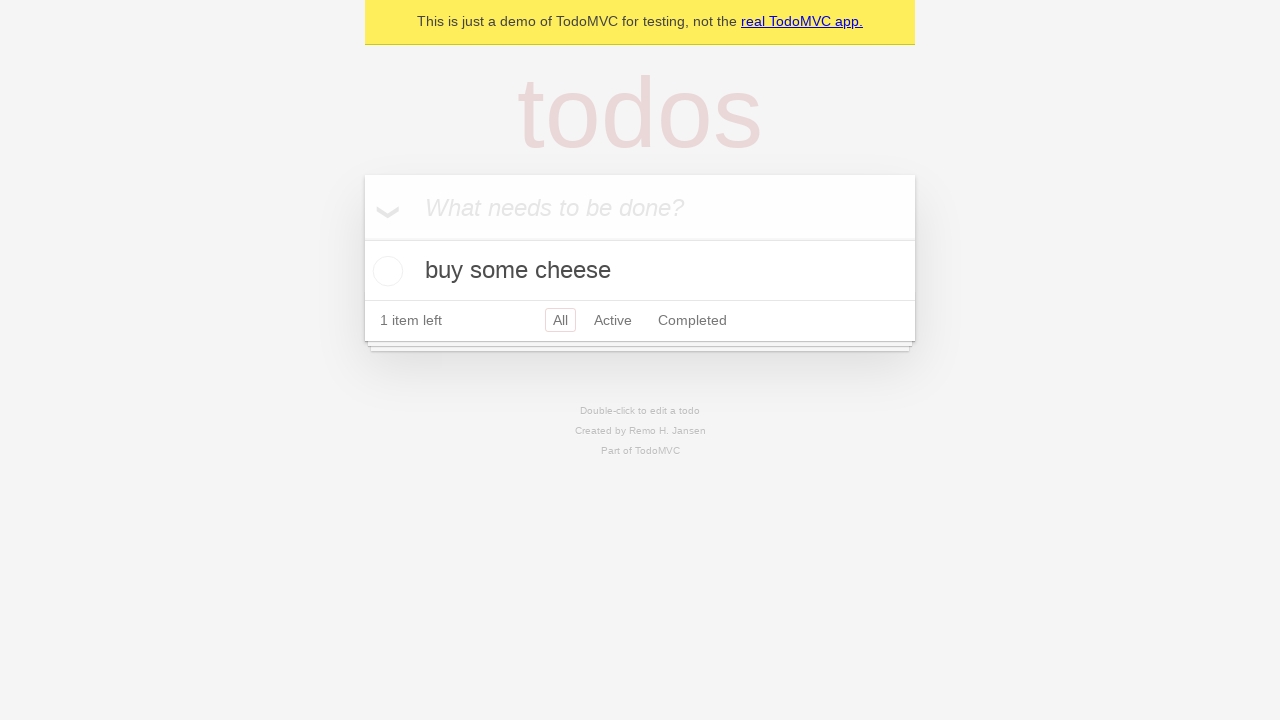

Filled todo input with 'feed the cat' on internal:attr=[placeholder="What needs to be done?"i]
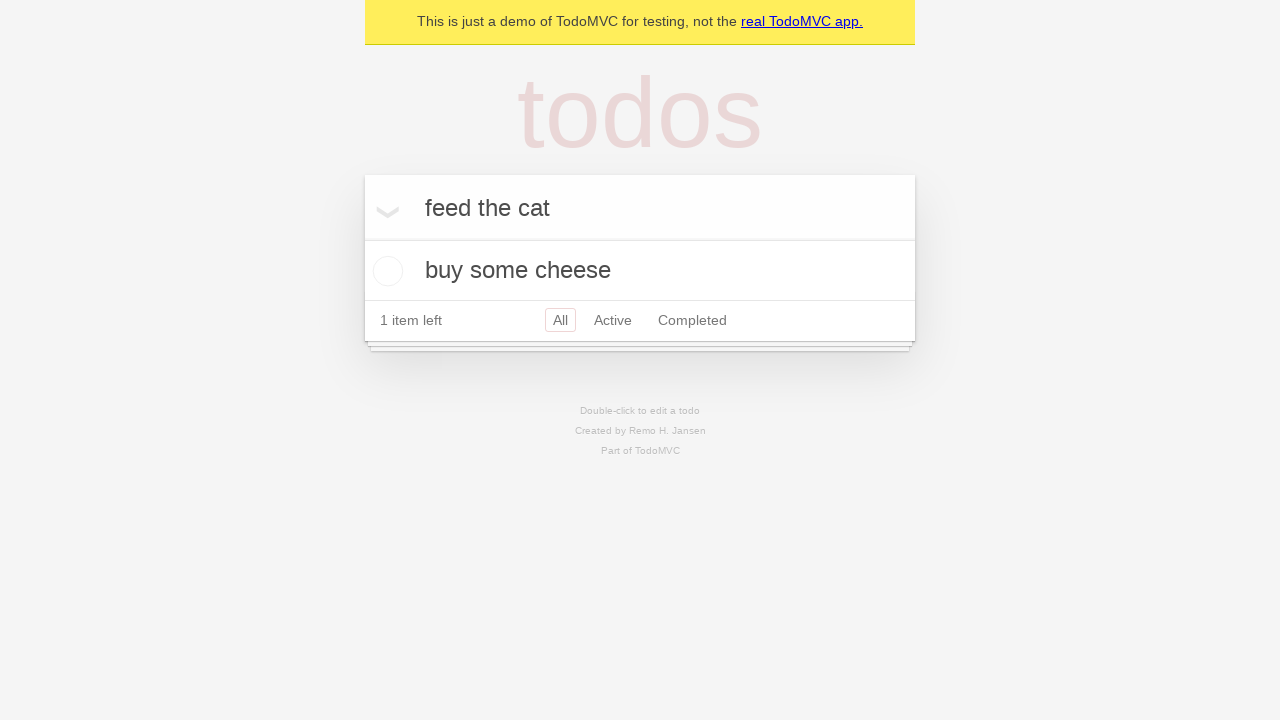

Pressed Enter to add second todo item on internal:attr=[placeholder="What needs to be done?"i]
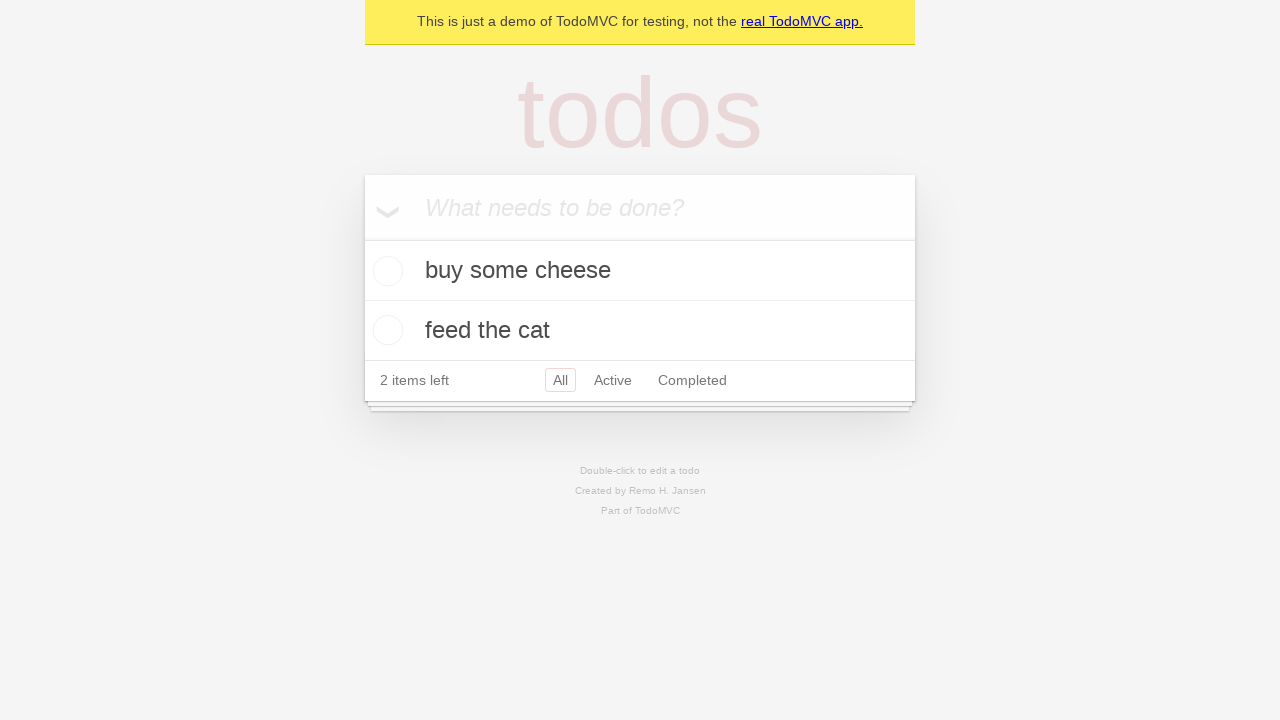

Waited for second todo item to appear
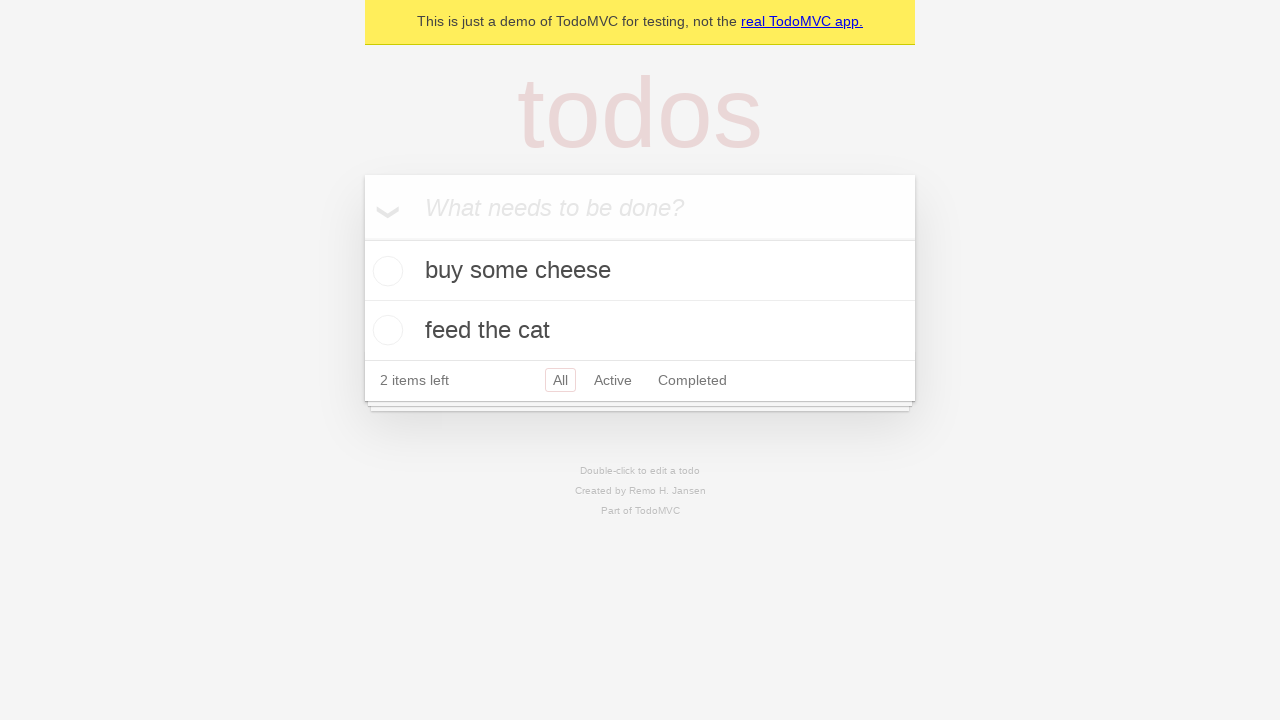

Checked checkbox for first todo item 'buy some cheese' at (385, 271) on [data-testid='todo-item'] >> nth=0 >> internal:role=checkbox
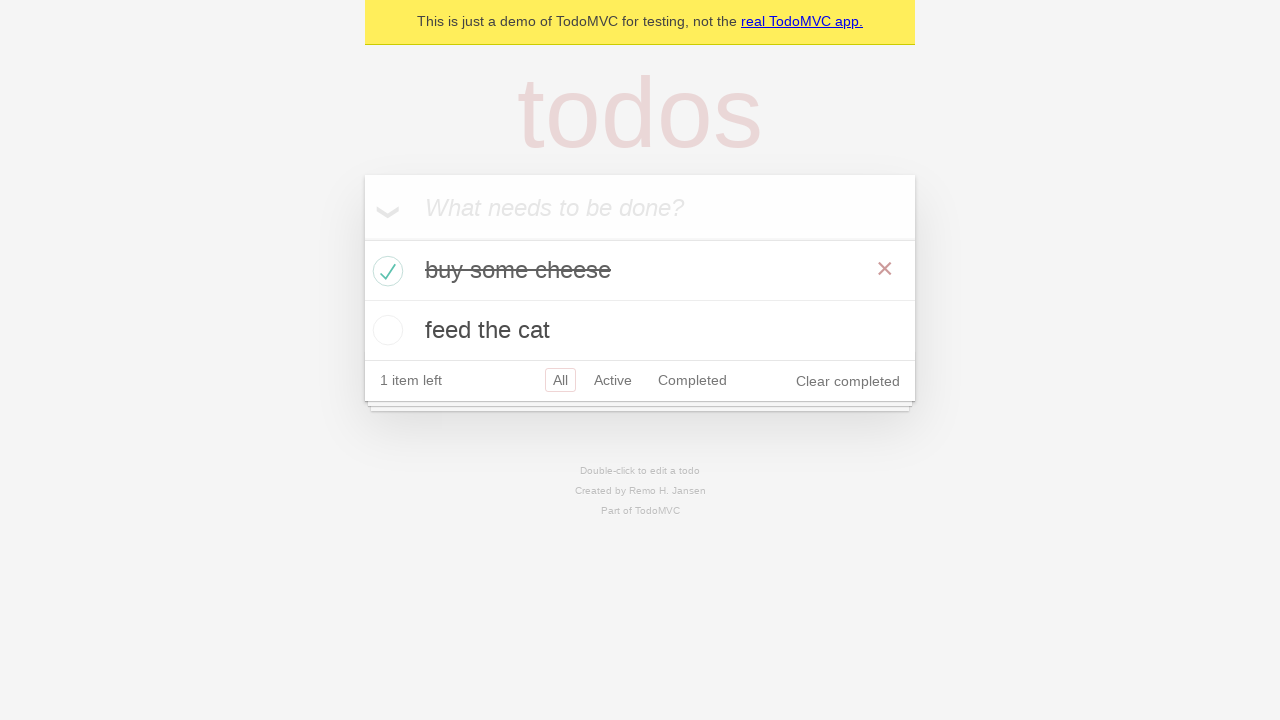

Checked checkbox for second todo item 'feed the cat' at (385, 330) on [data-testid='todo-item'] >> nth=1 >> internal:role=checkbox
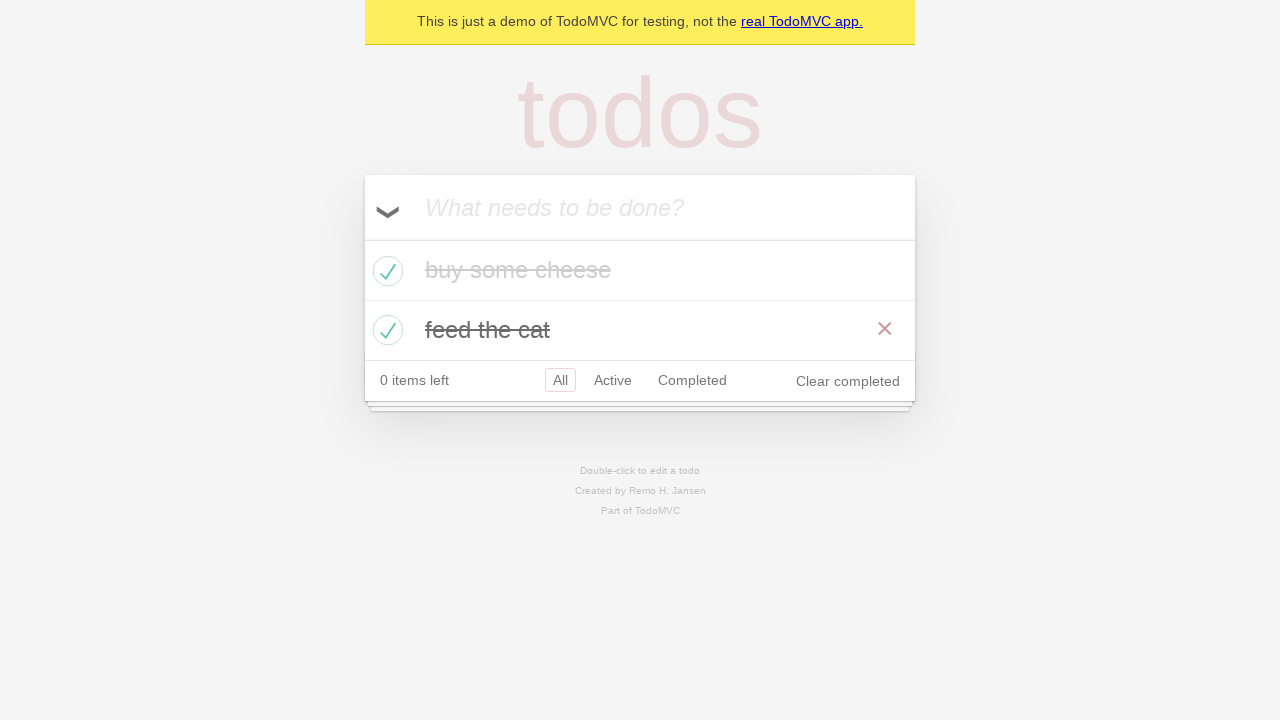

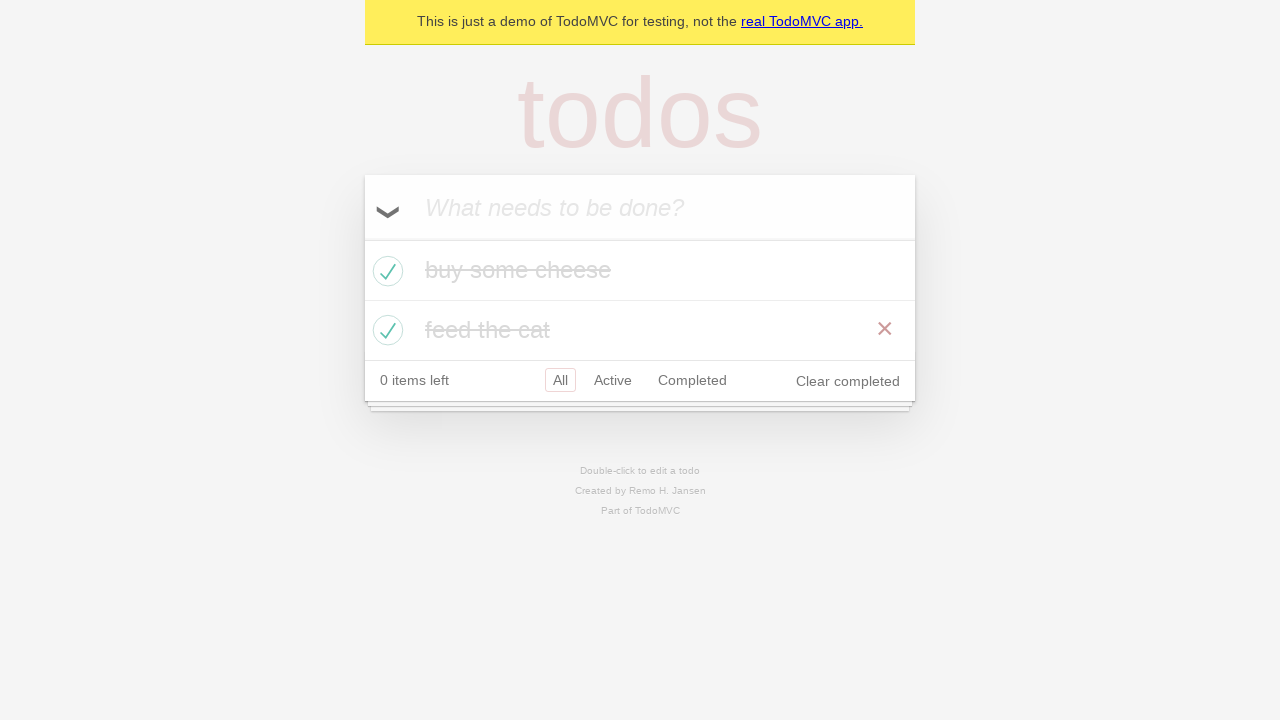